Tests navigation to the sign-up page by clicking the Welcome link and Sign Up menu item, then clicking on the email input field

Starting URL: https://shopdemo-alex-hot.koyeb.app/

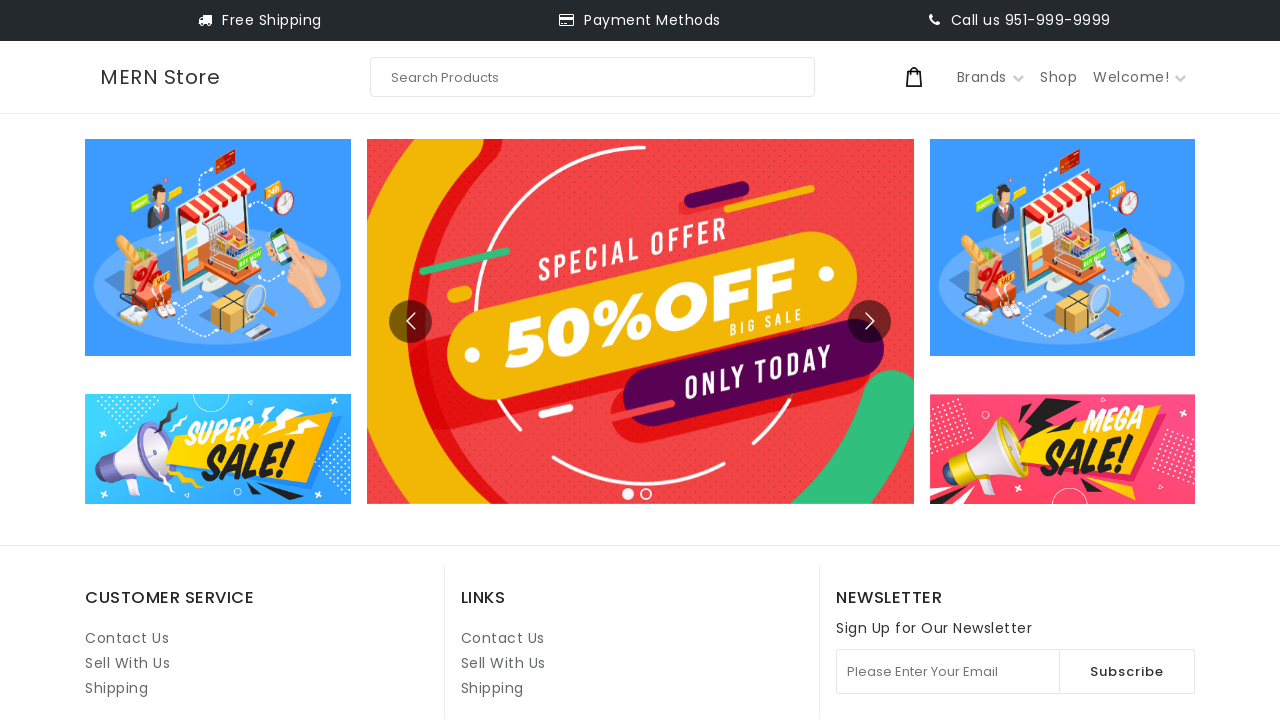

Clicked Welcome link at (1140, 77) on internal:role=link[name="Welcome! "i]
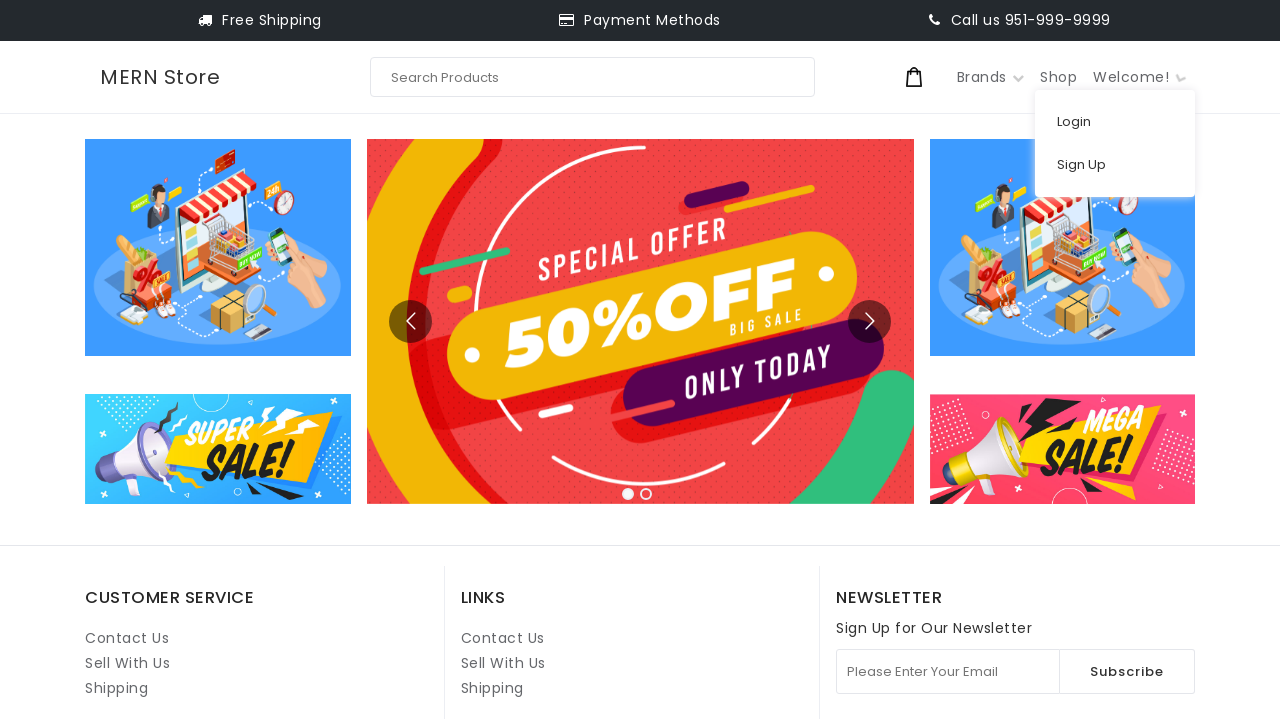

Clicked Sign Up menu item at (1115, 165) on internal:role=menuitem[name="Sign Up"i]
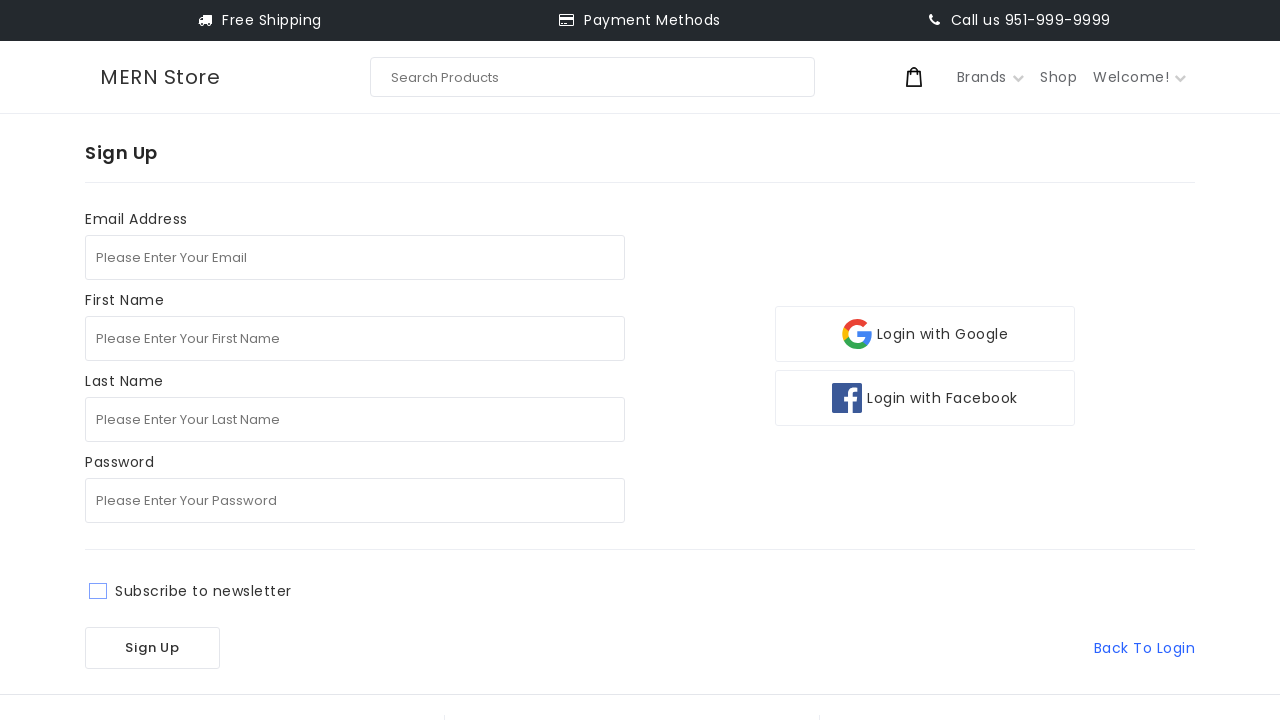

Clicked email input field on sign-up page at (355, 258) on internal:role=main >> internal:attr=[placeholder="Please Enter Your Email"i]
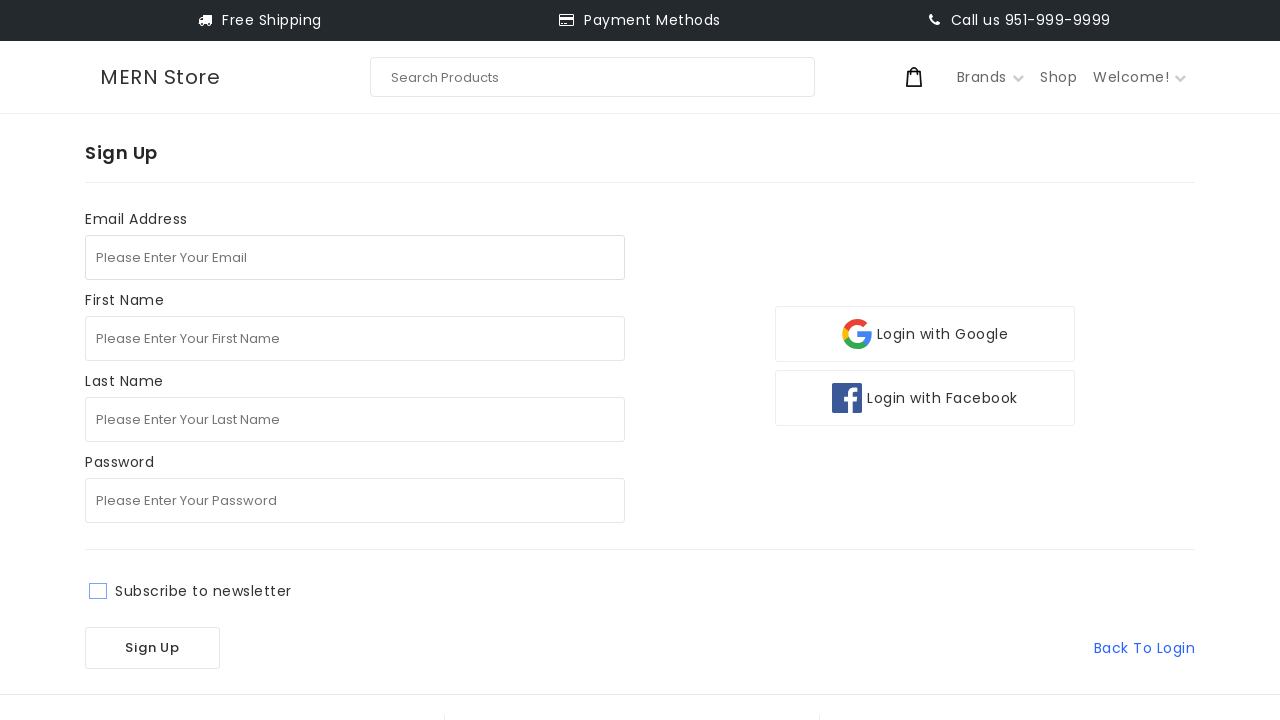

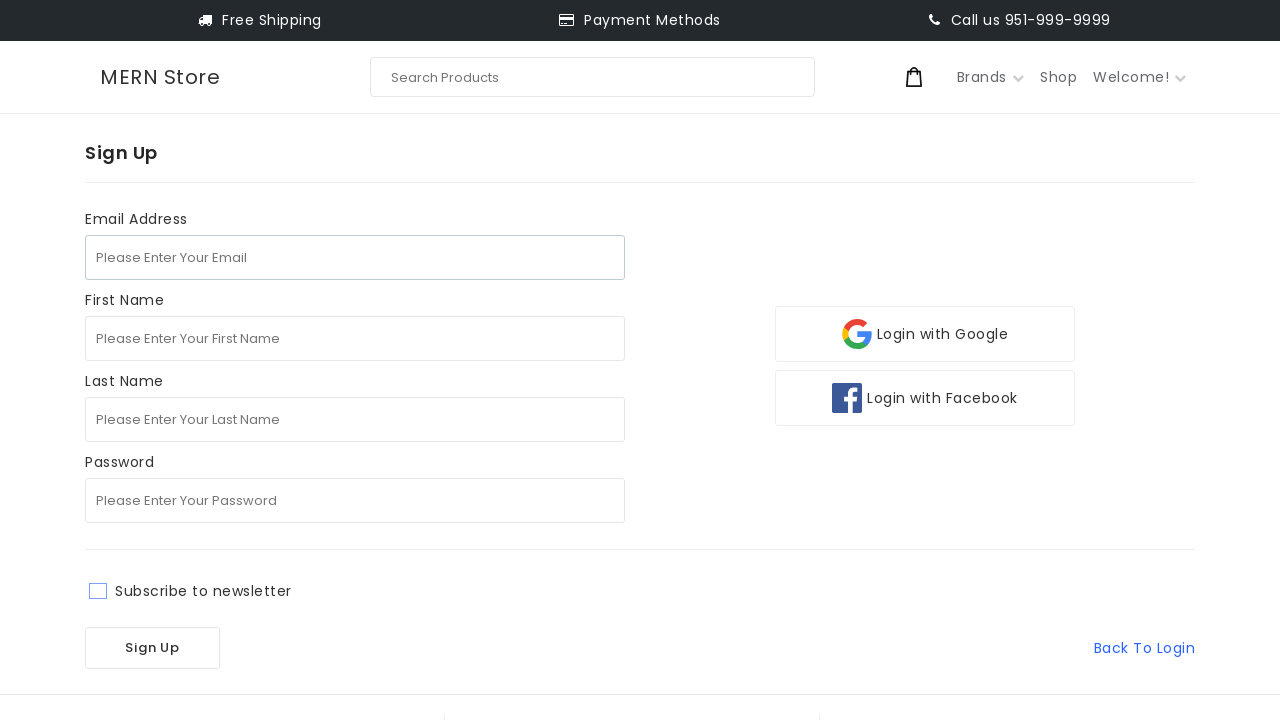